Tests the GraphViz Online editor by entering graph definition text into the textarea to create a dependency visualization diagram

Starting URL: https://dreampuf.github.io/GraphvizOnline/#digraph%20G%20%7B%0A%20%20%20%20%0A%7D

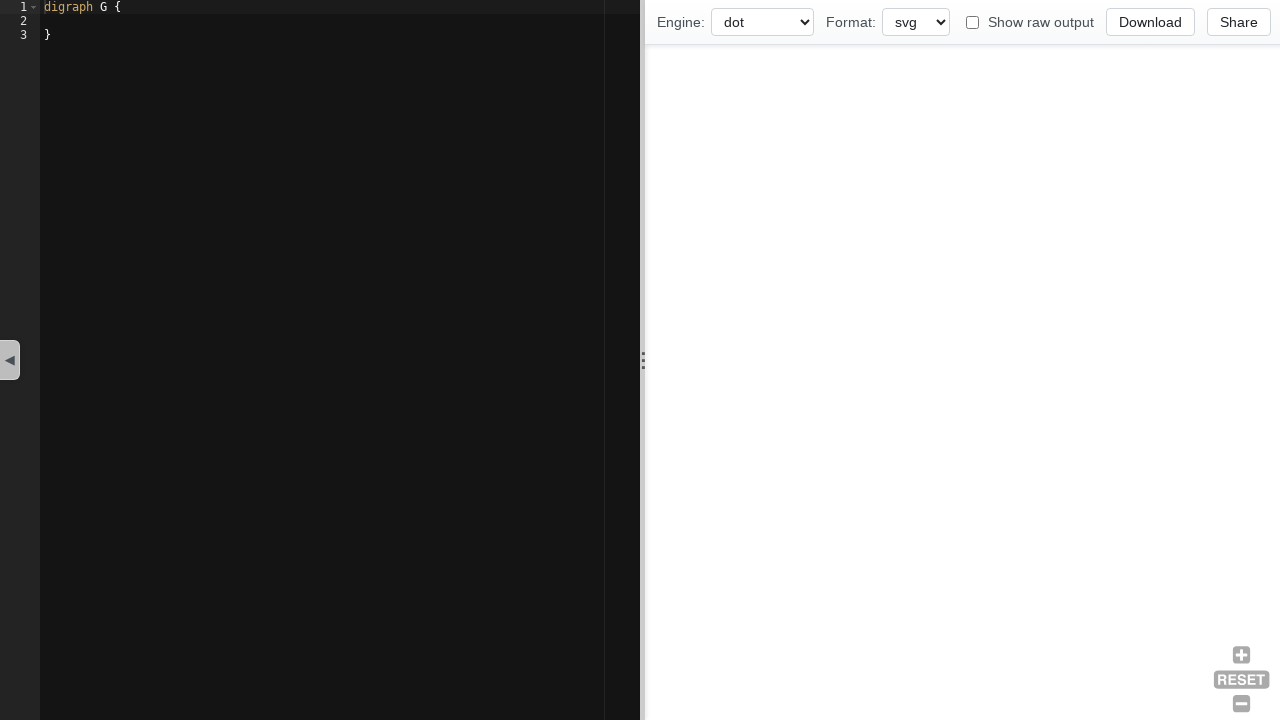

Waited for textarea editor to load
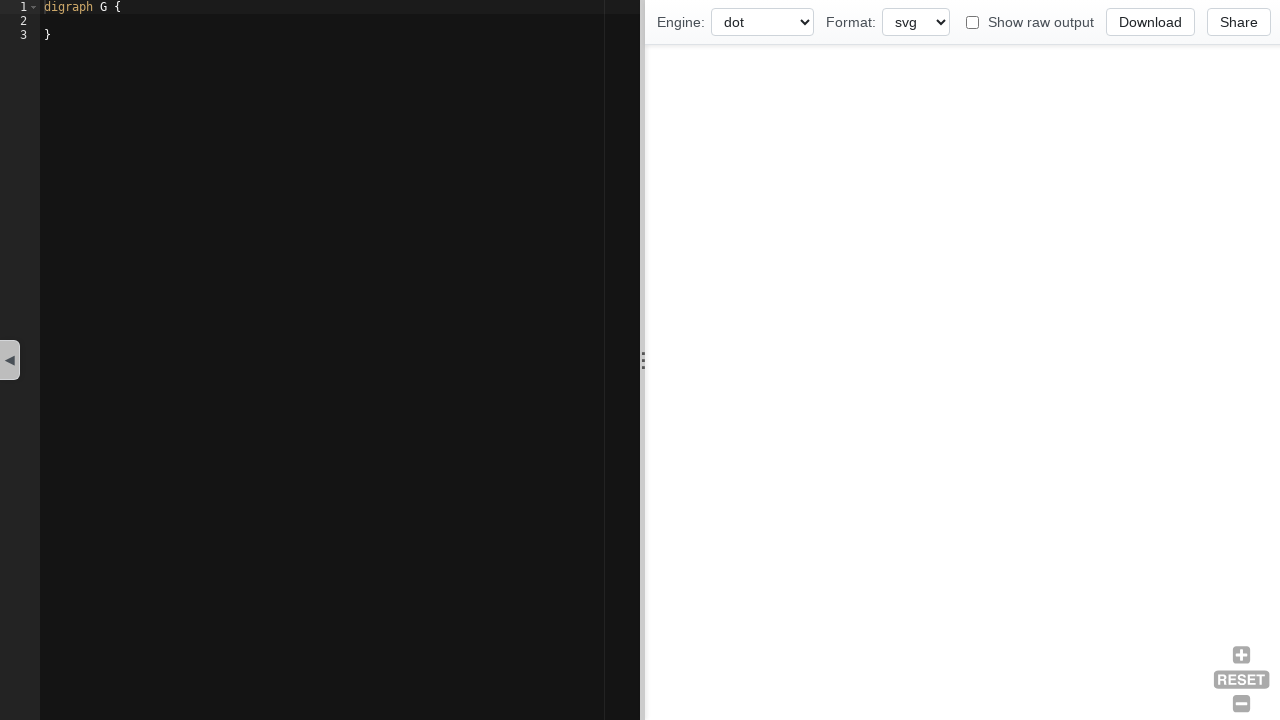

Located the graph textarea element
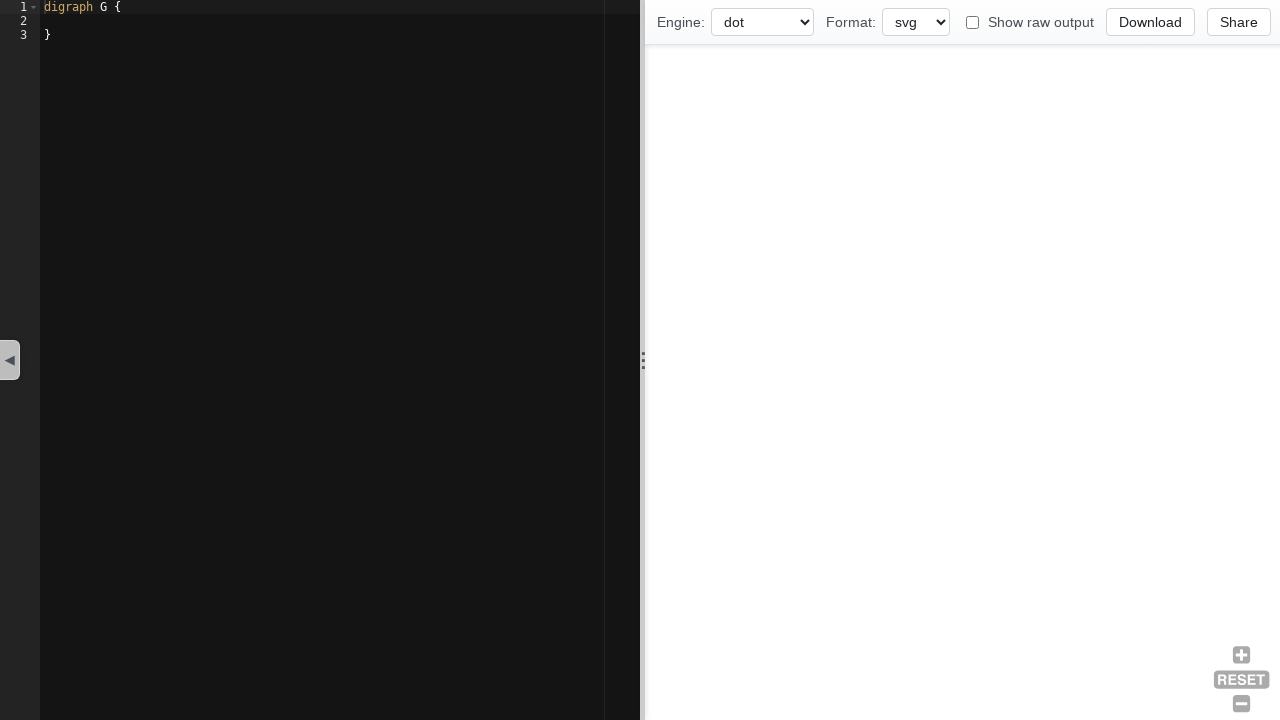

Entered dependency graph definition with pandas, numpy, python-dateutil, pytz, and setuptools on pre textarea
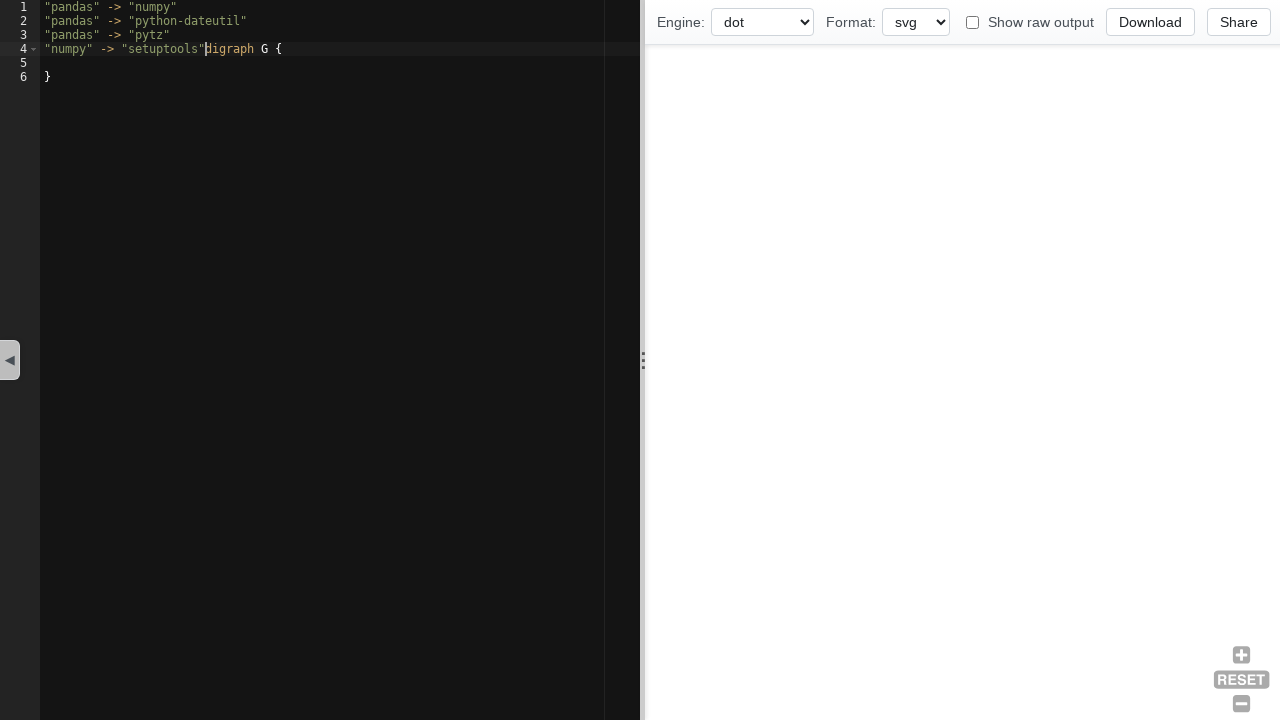

Waited for graph rendering to complete
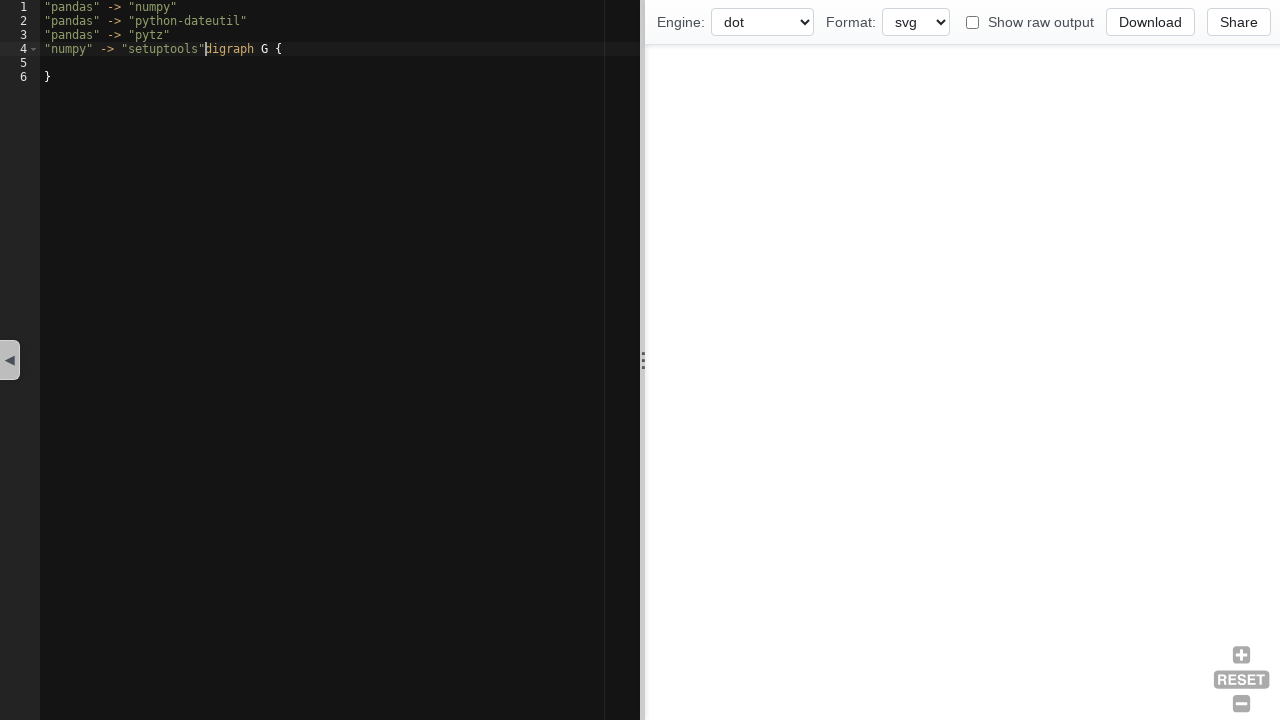

Verified dependency visualization diagram rendered as SVG
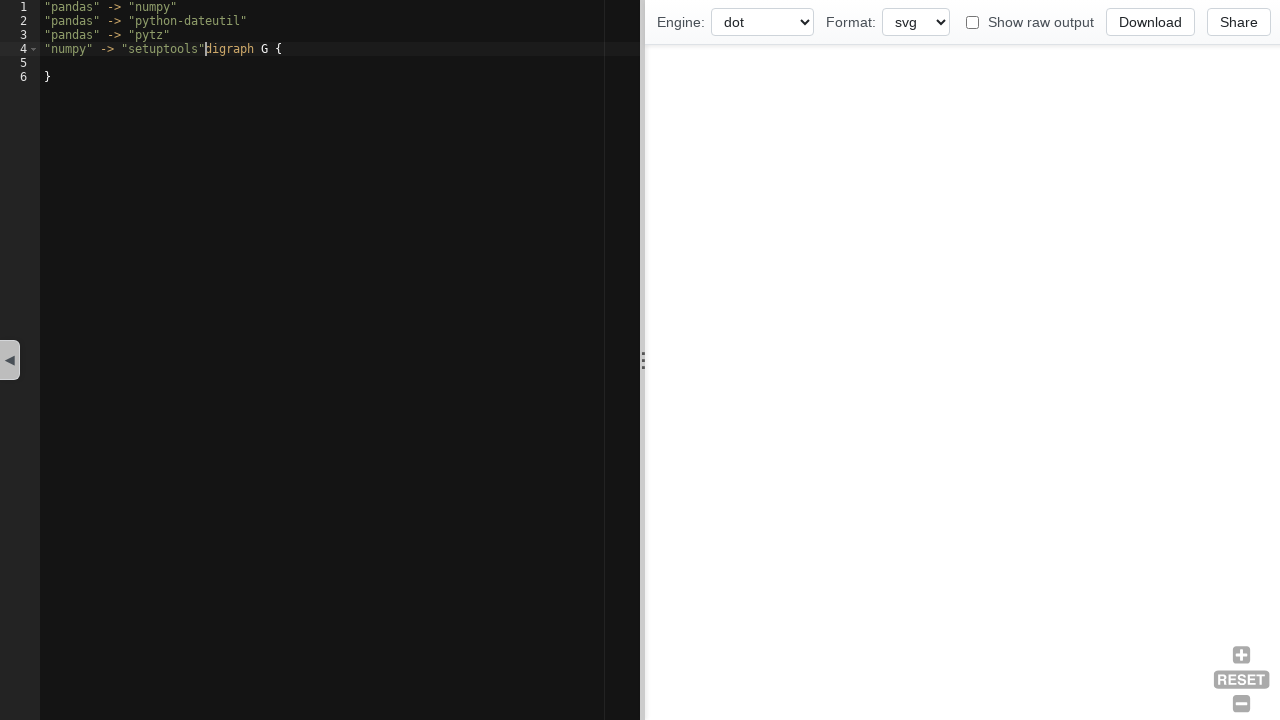

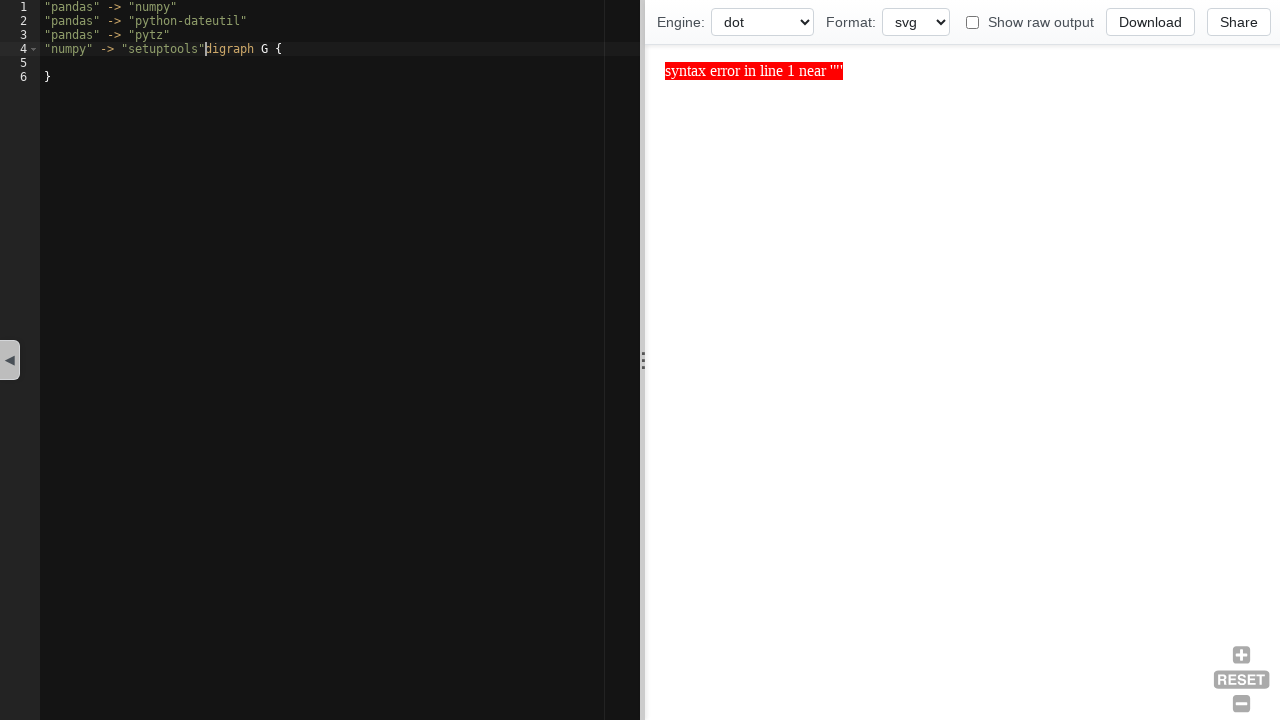